Tests various UI elements on an OpenCart demo site by clicking navigation buttons, searching for products, interacting with cart, and navigating through different pages

Starting URL: http://opencart.abstracta.us/

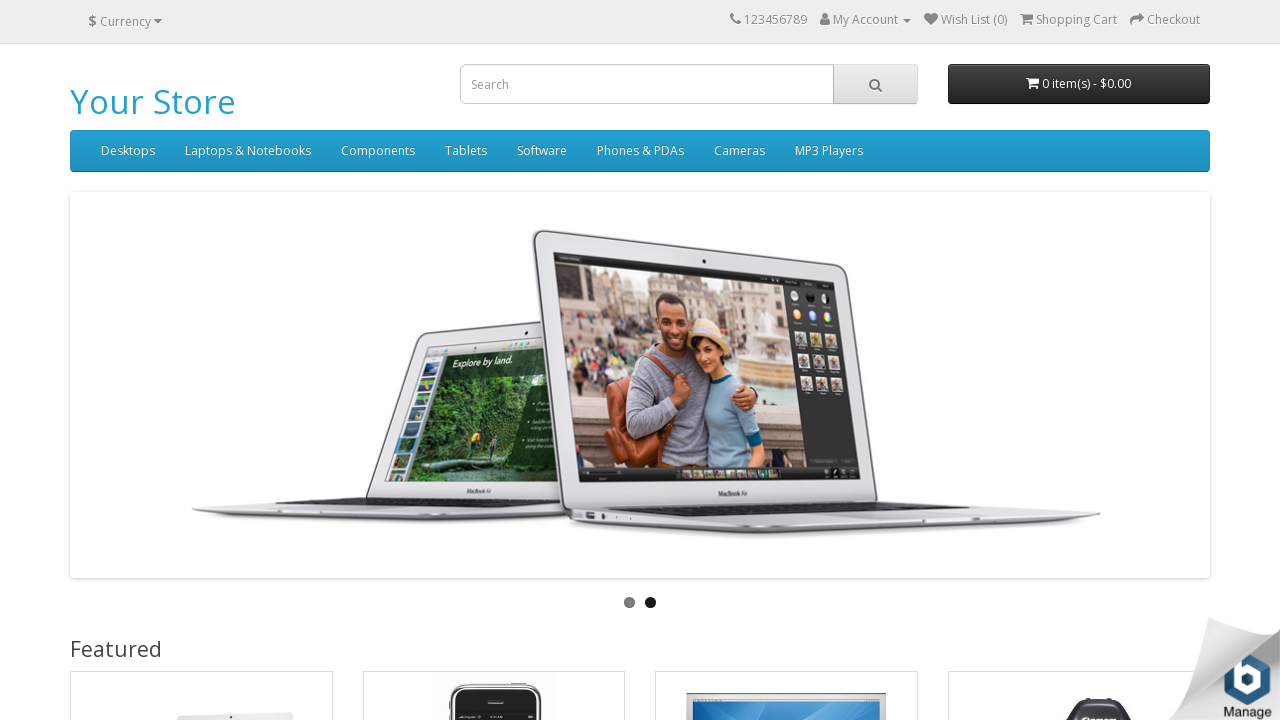

Clicked next button in carousel at (1212, 385) on .swiper-button-next
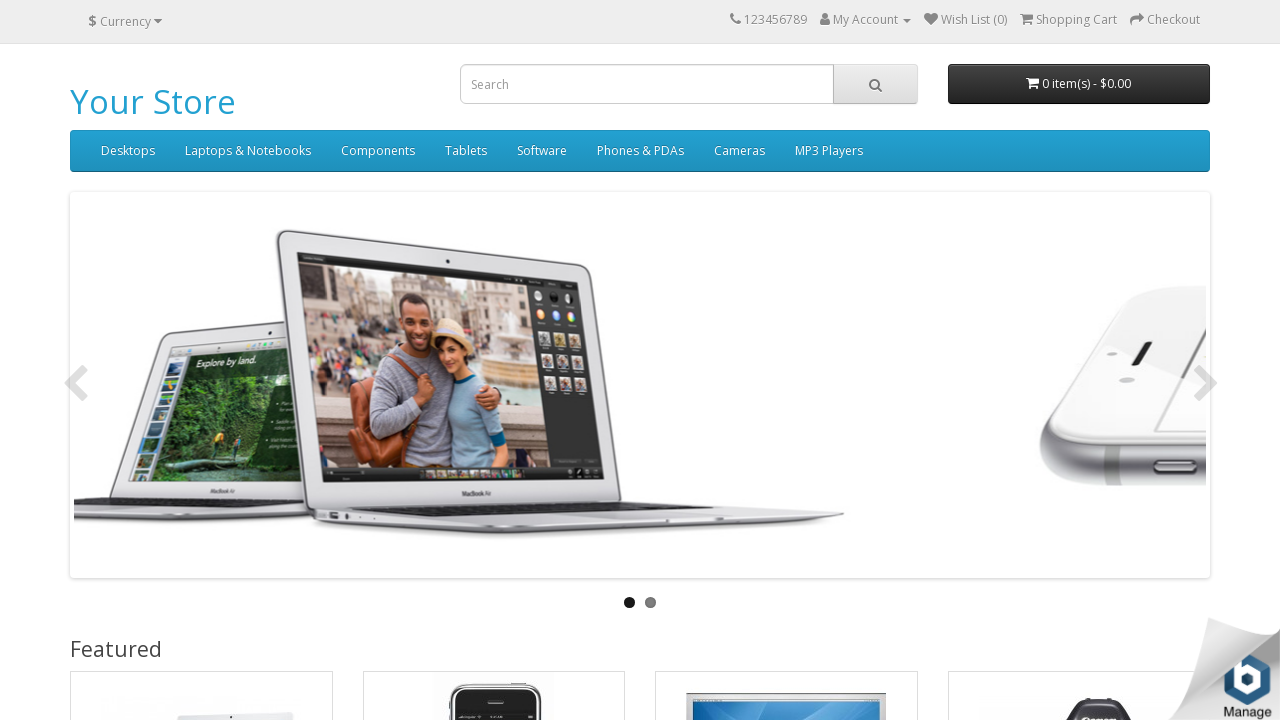

Filled search field with 'MacBook' on input[name='search']
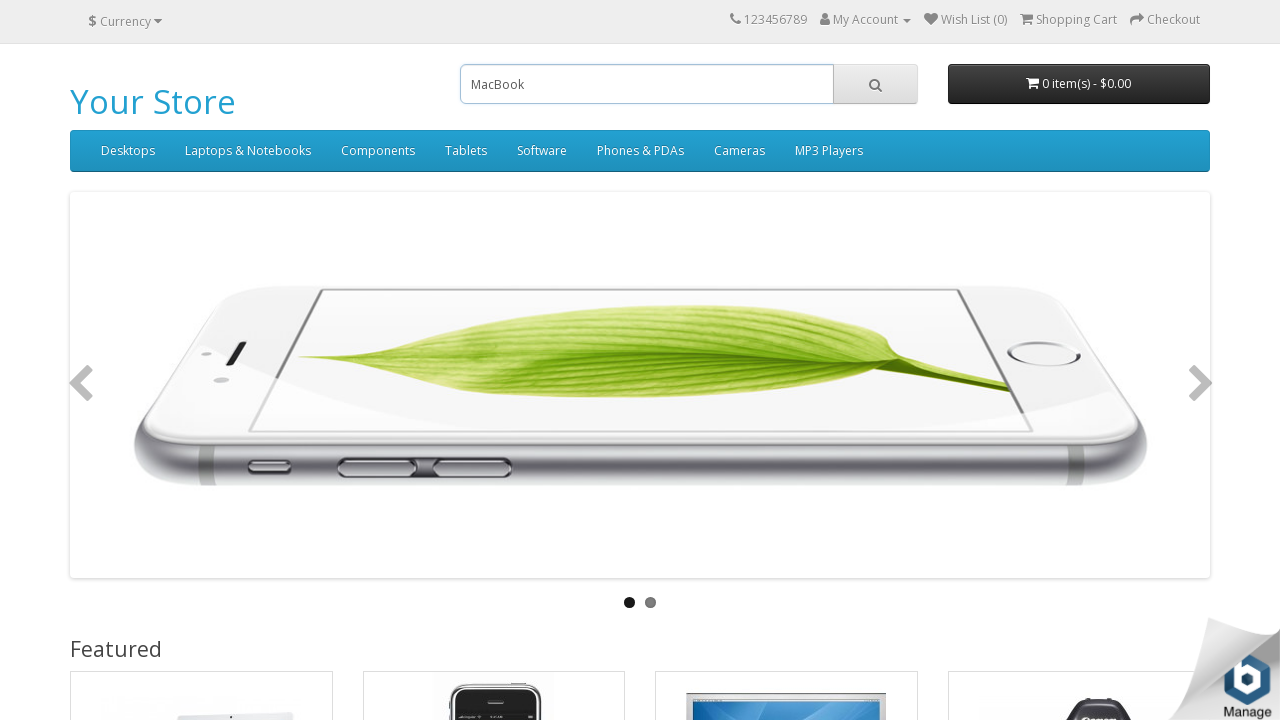

Pressed Enter to search for MacBook on input[name='search']
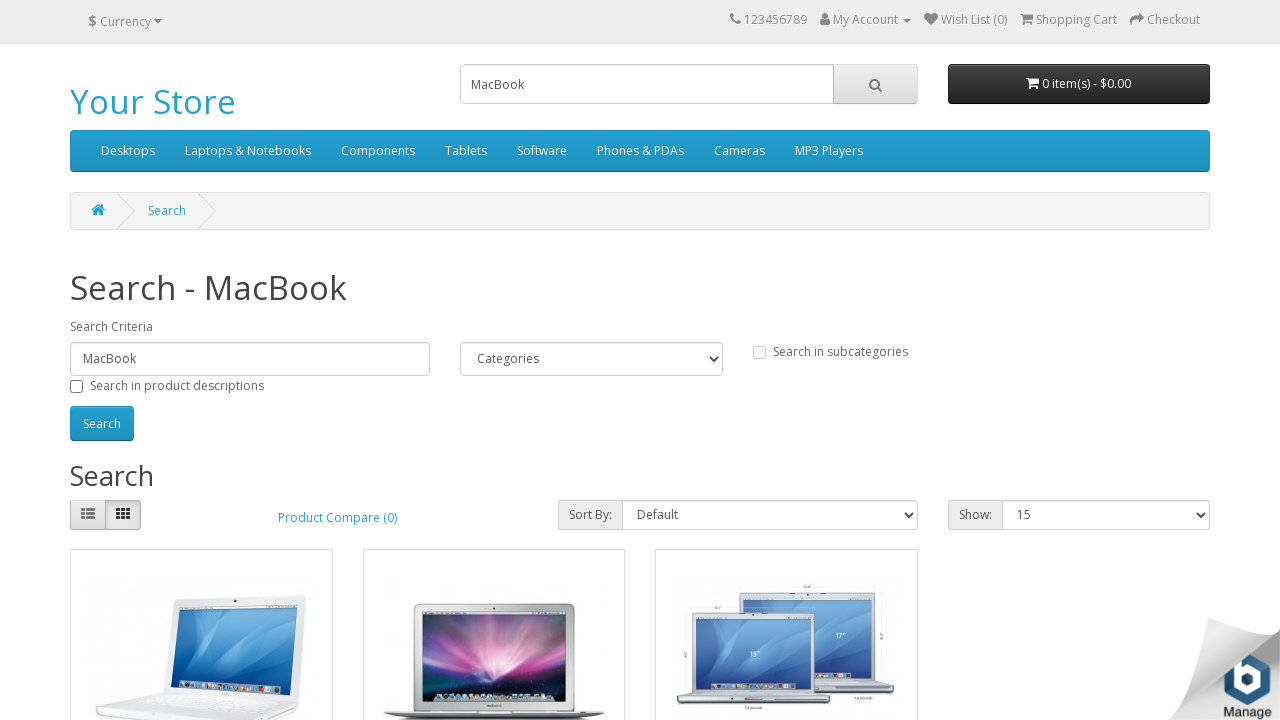

Clicked cart total button at (1087, 84) on #cart-total
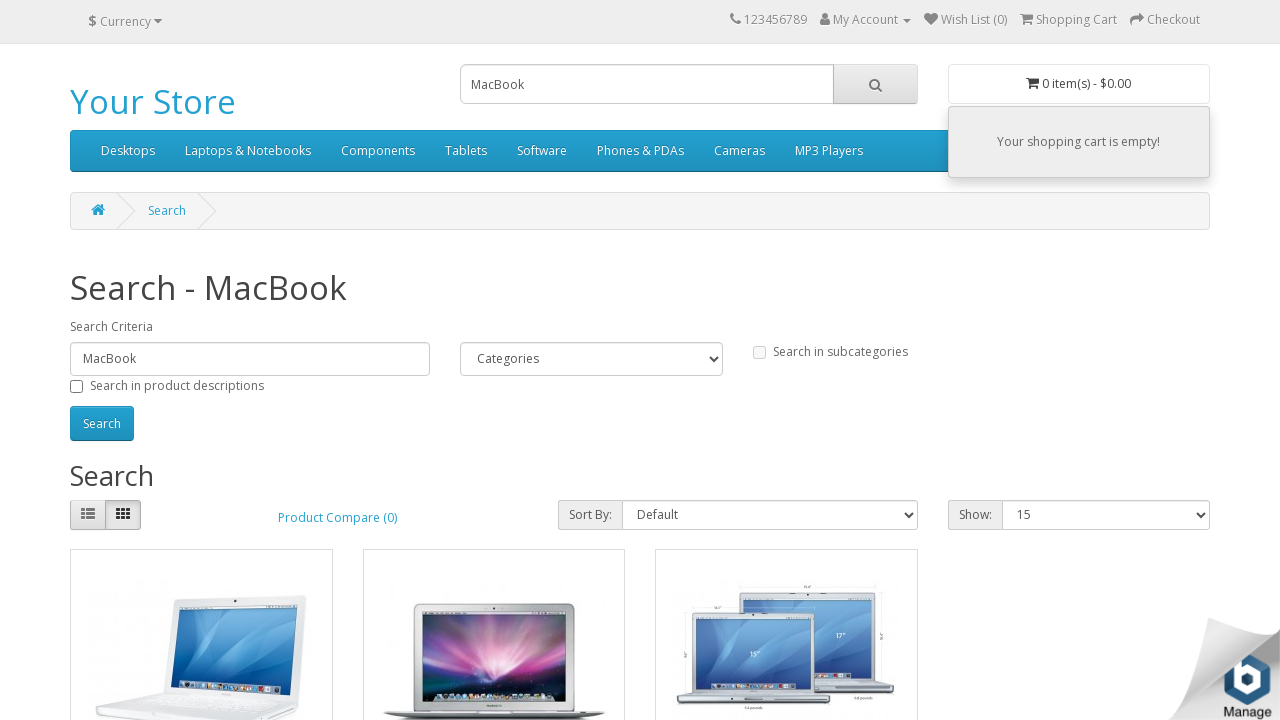

Clicked default button to close or continue at (875, 84) on .btn.btn-default.btn-lg
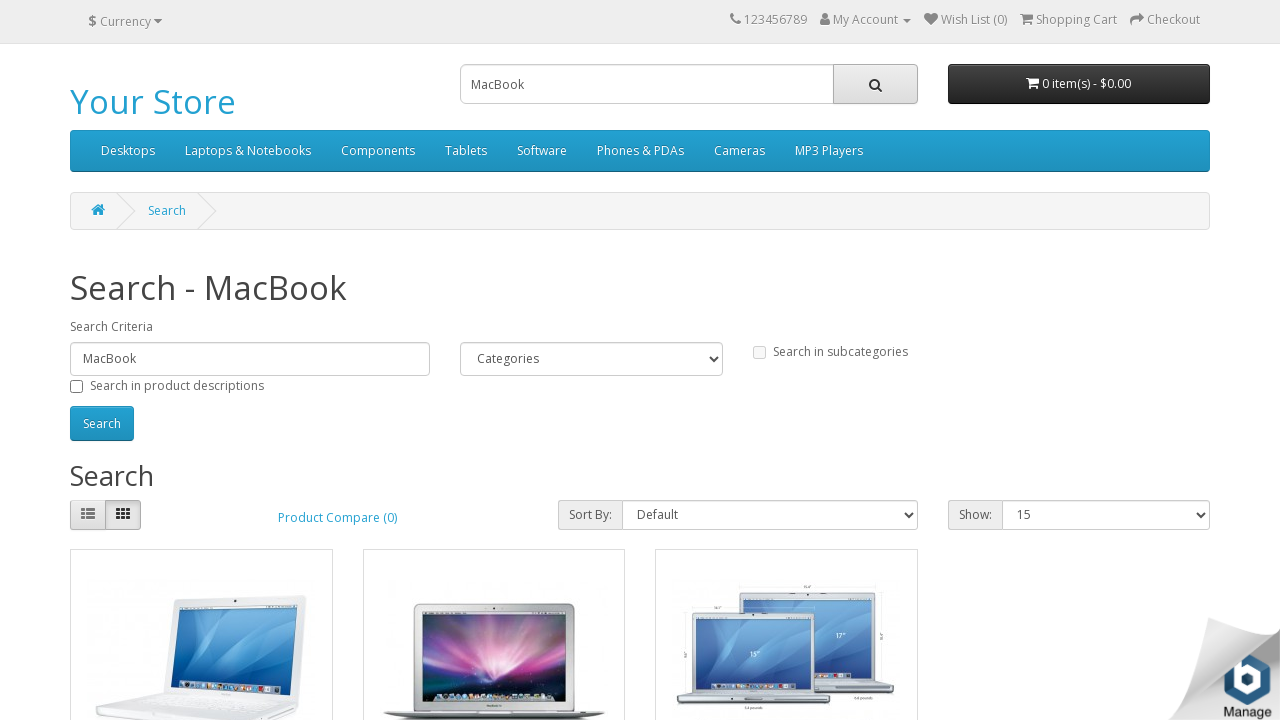

Clicked 'Your Store' link to navigate to homepage at (153, 102) on text=Your Store
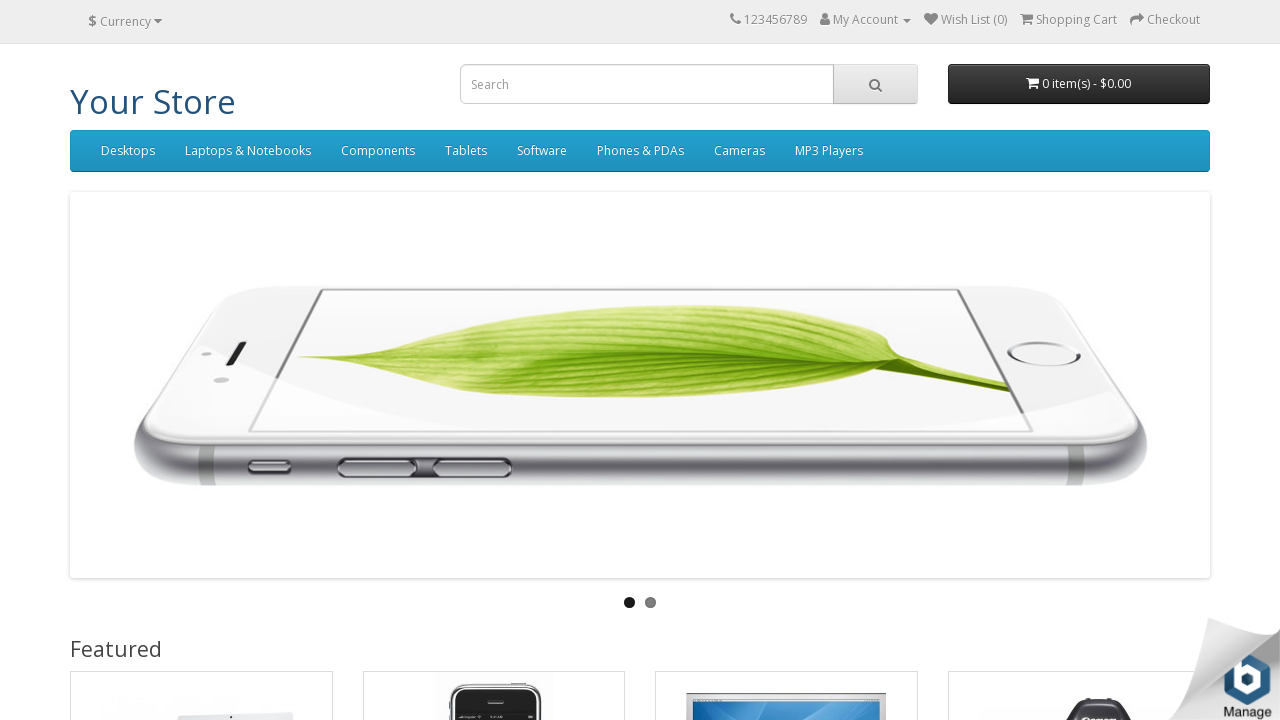

Clicked on PDAs navigation section at (640, 151) on text=PDAs
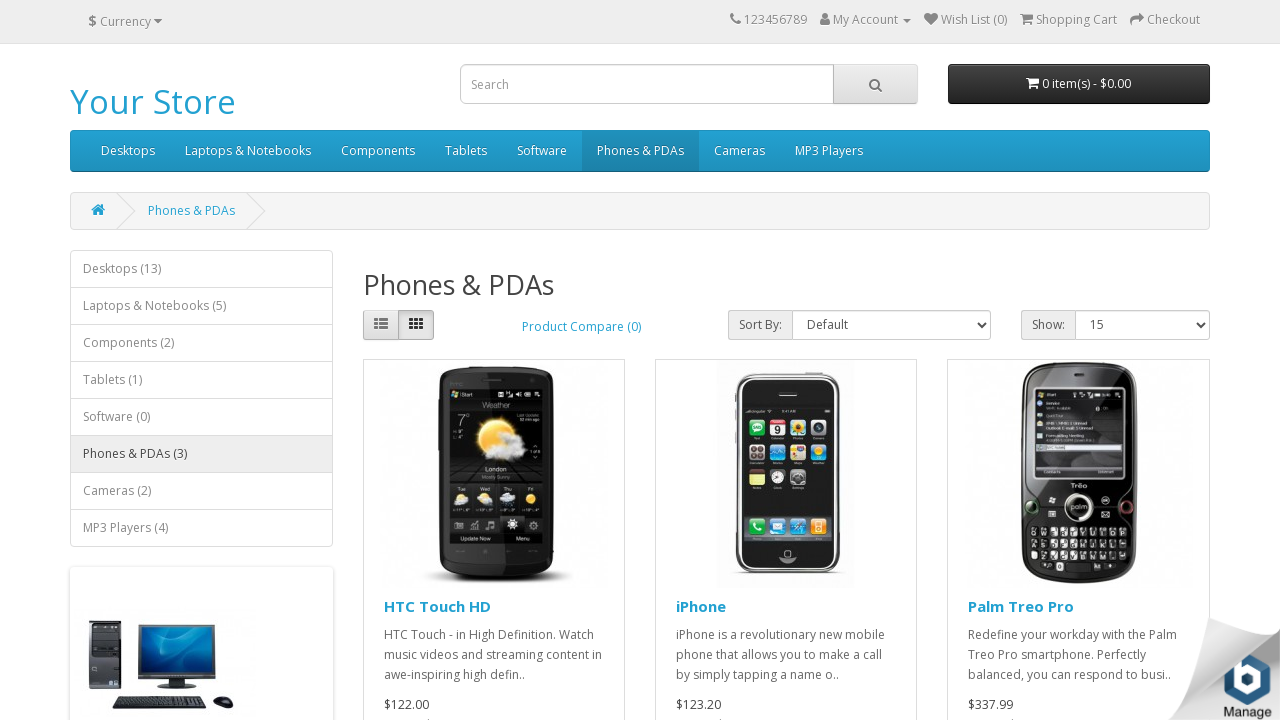

Retrieved visible text content from page body
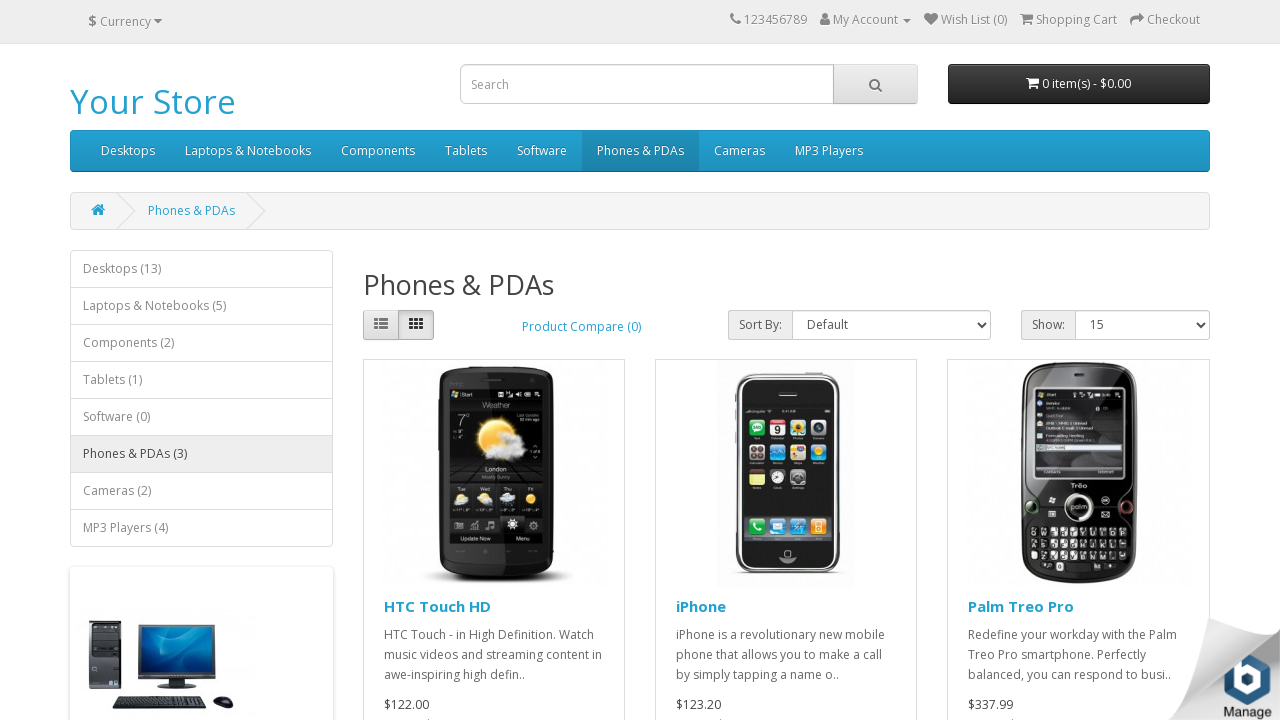

Clicked button element (add to cart or similar action) at (450, 383) on xpath=//div[1]/div[1]/div[2]/div[2]/button[1]/span[1]
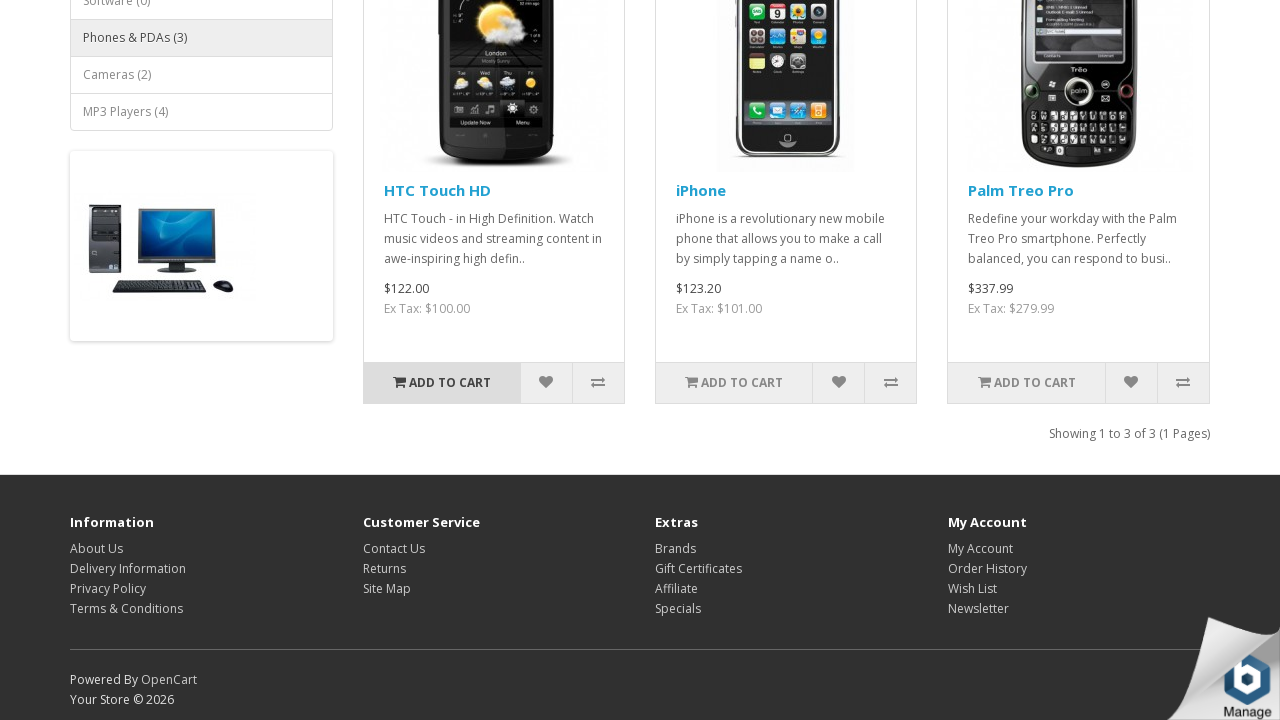

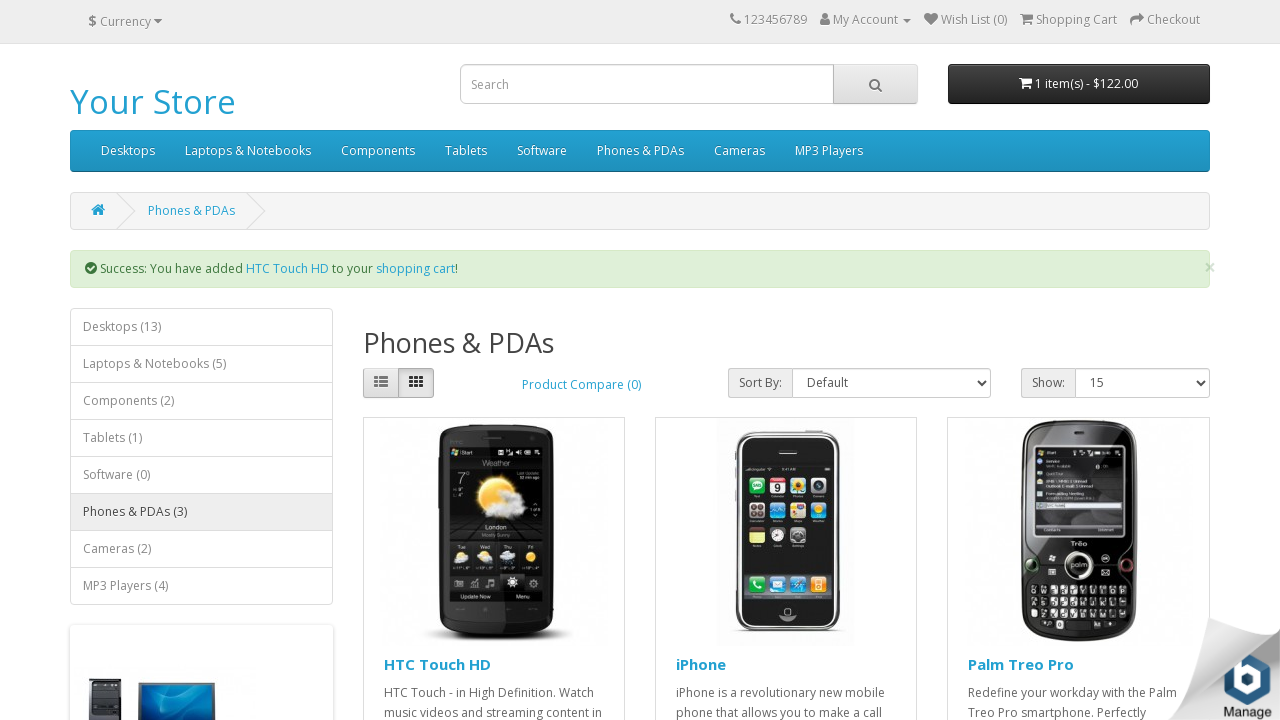